Tests the Due Date Calculator using the Ultrasound calculation method and submitting the form.

Starting URL: https://www.calculator.net/

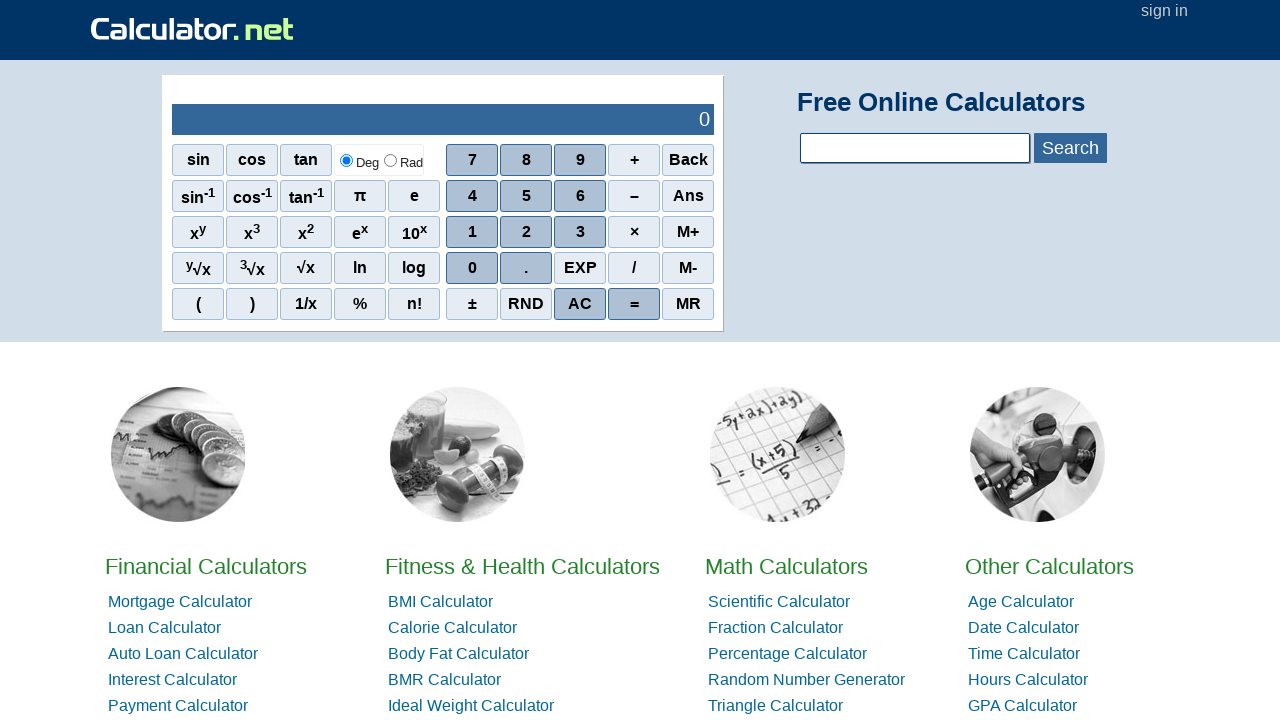

Clicked on Due Date Calculator link at (460, 360) on text=Due Date Calculator
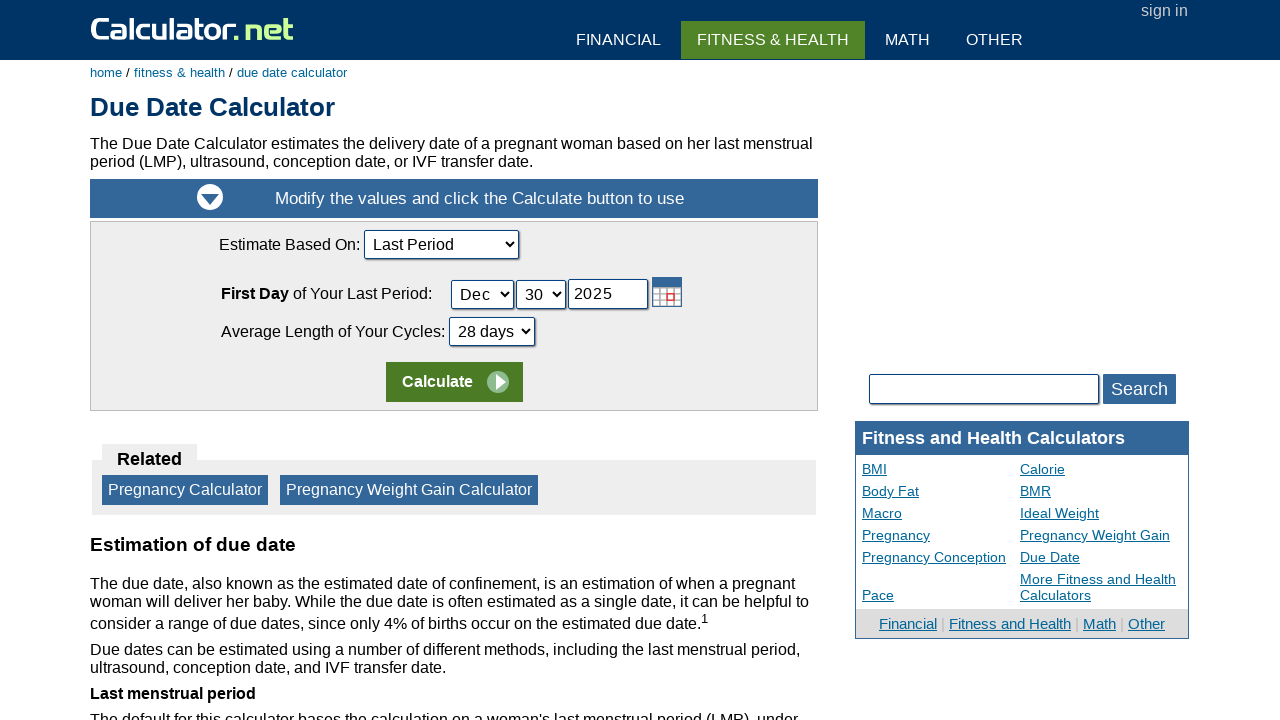

Selected Ultrasound as the calculation method on [name='ccalcmethod']
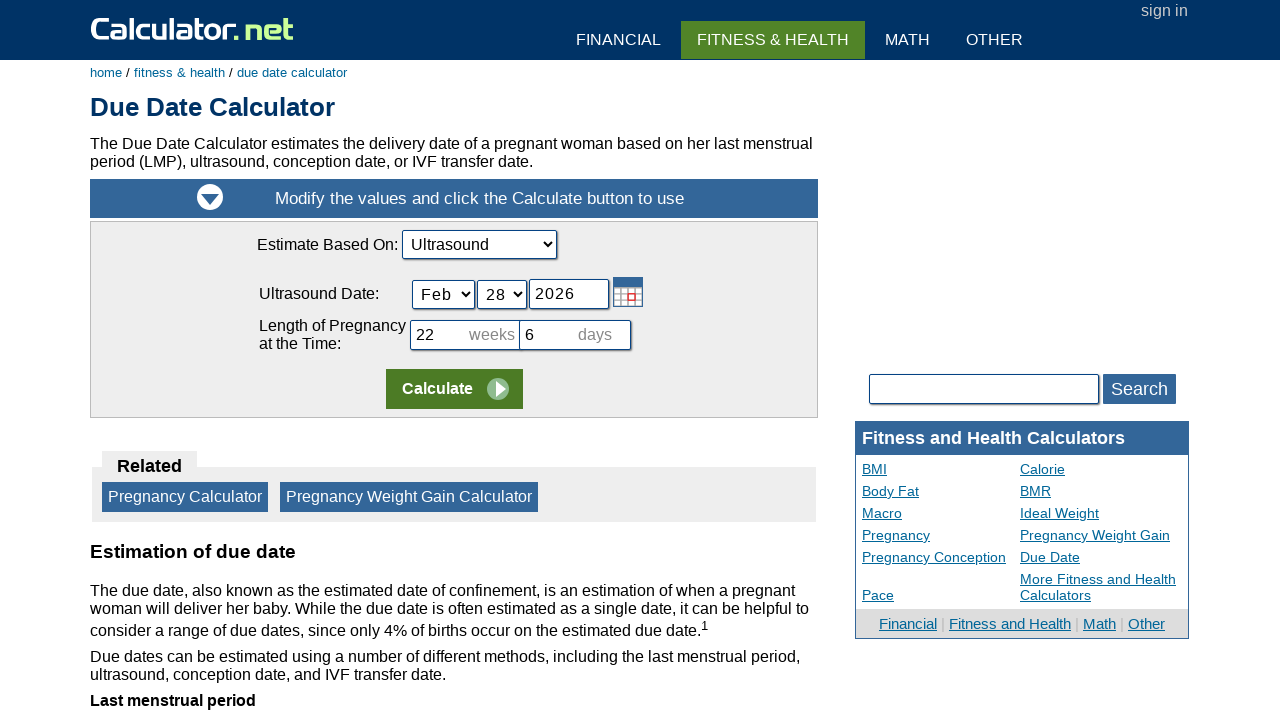

Clicked calculate button to submit the form at (454, 389) on td:nth-child(1) > input:nth-child(2)
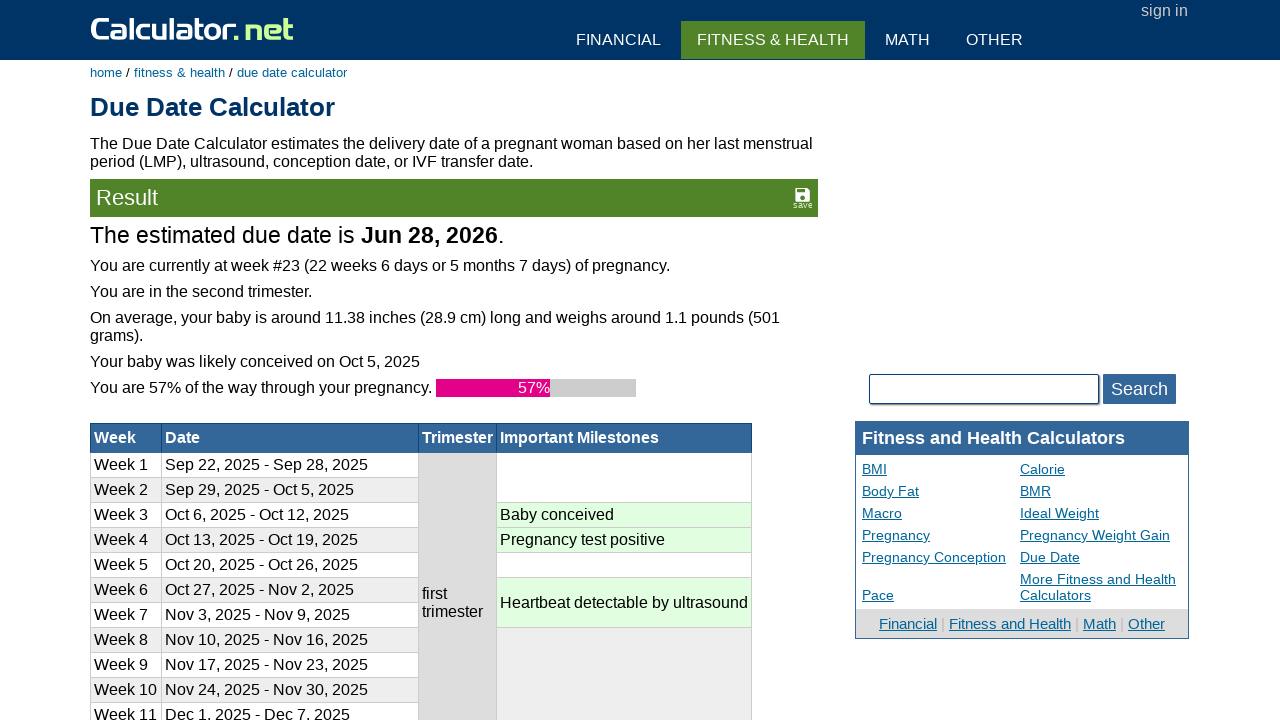

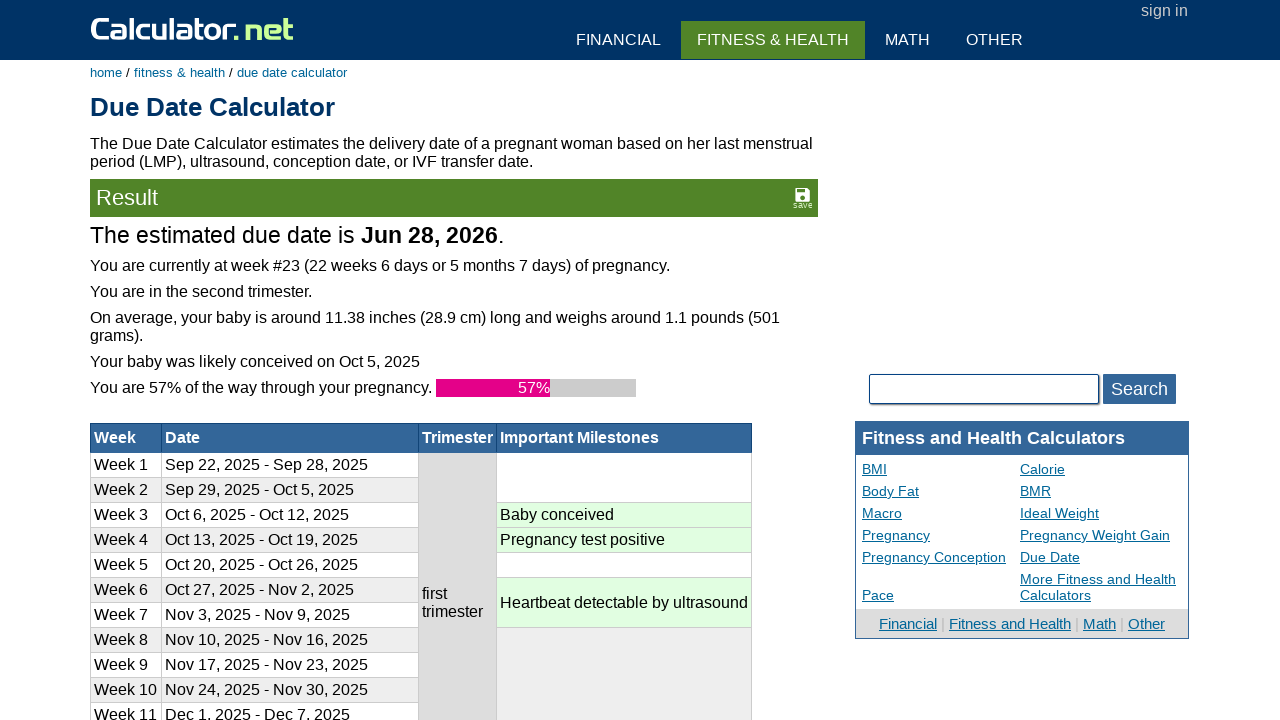